Tests the contact form on a personal website by clicking the contact link and filling in the name field

Starting URL: https://www.kelvinkamara.com

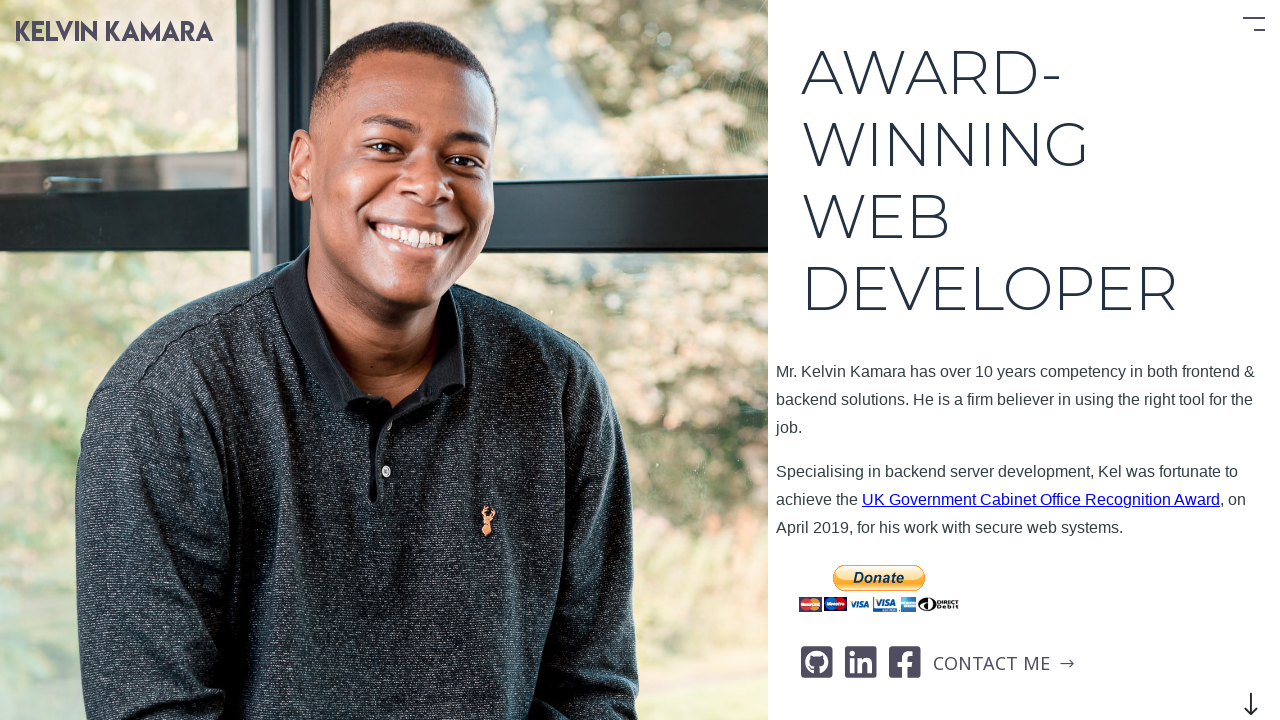

Waited for page to load with domcontentloaded state
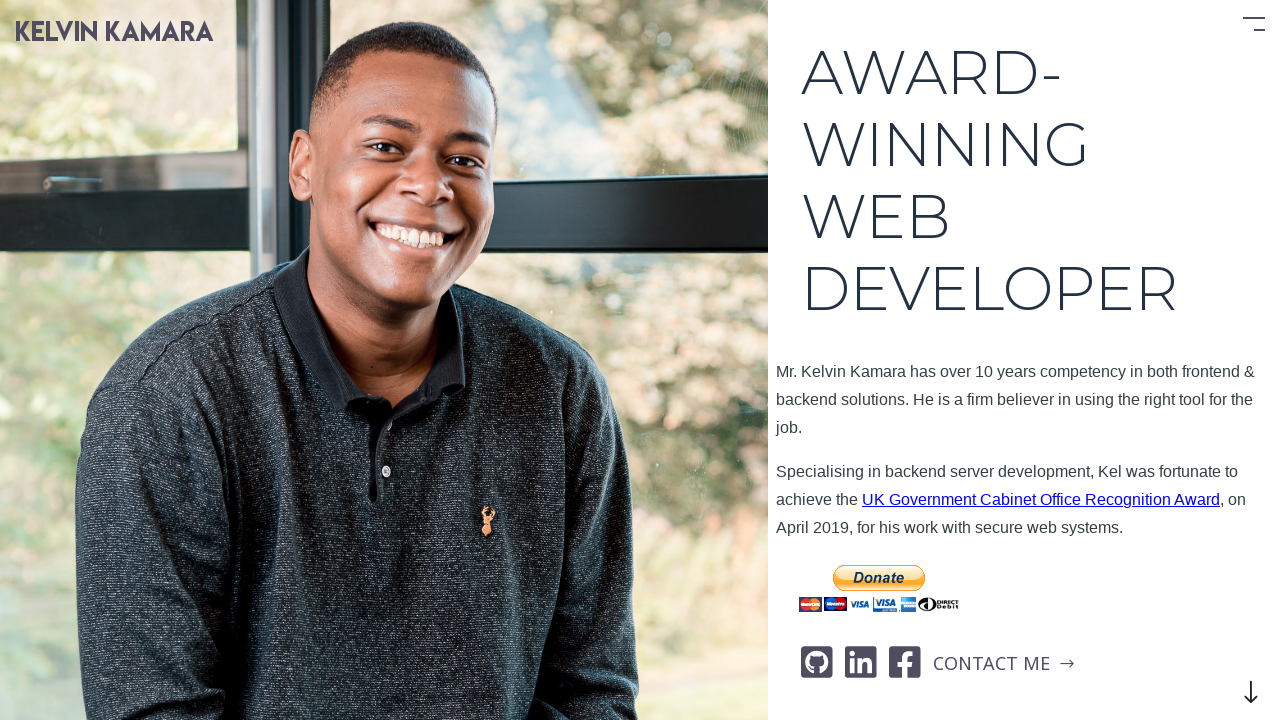

Clicked the contact me link at (1004, 664) on a#contact-me-link
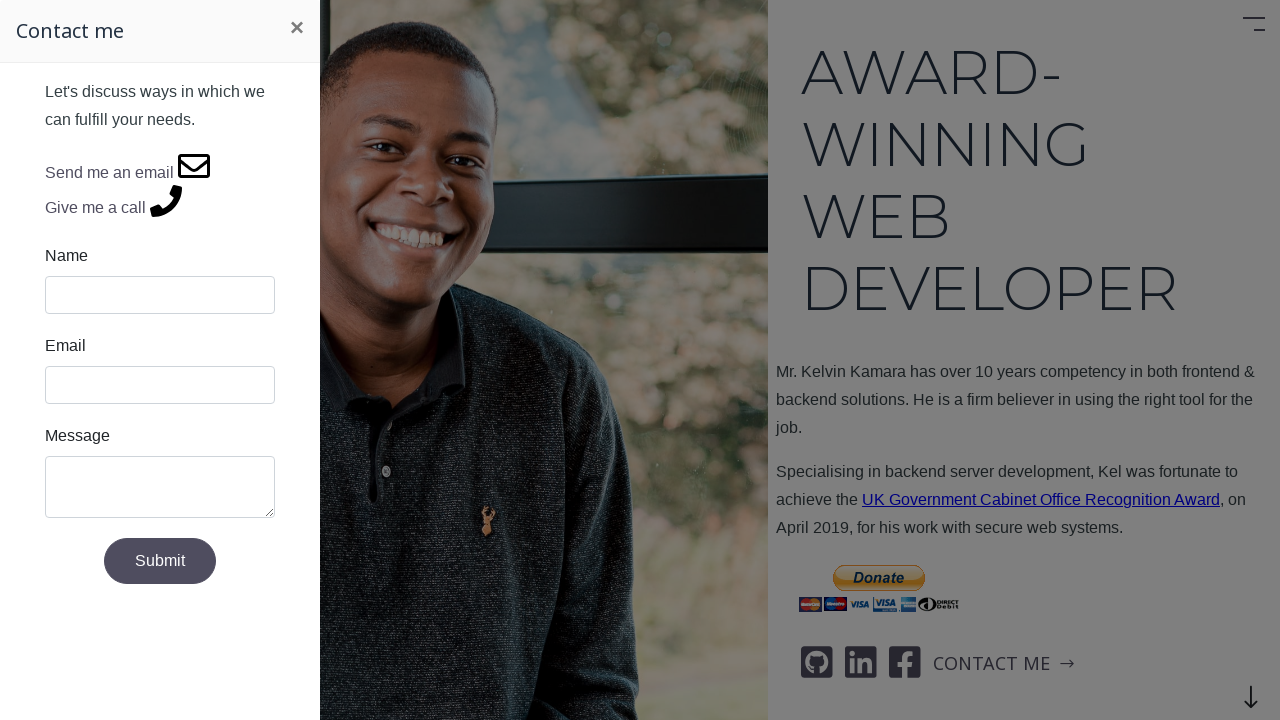

Filled name field with 'visitor_request_2024' on input#name
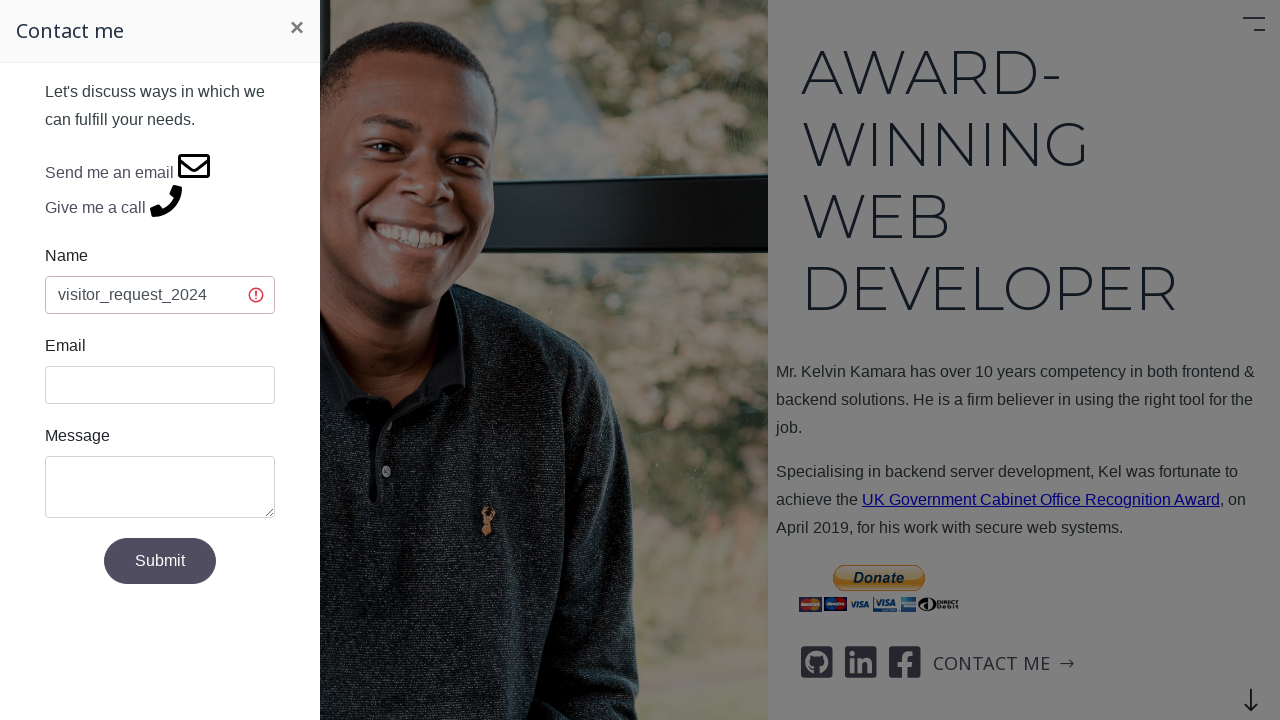

Pressed Enter key in name field on input#name
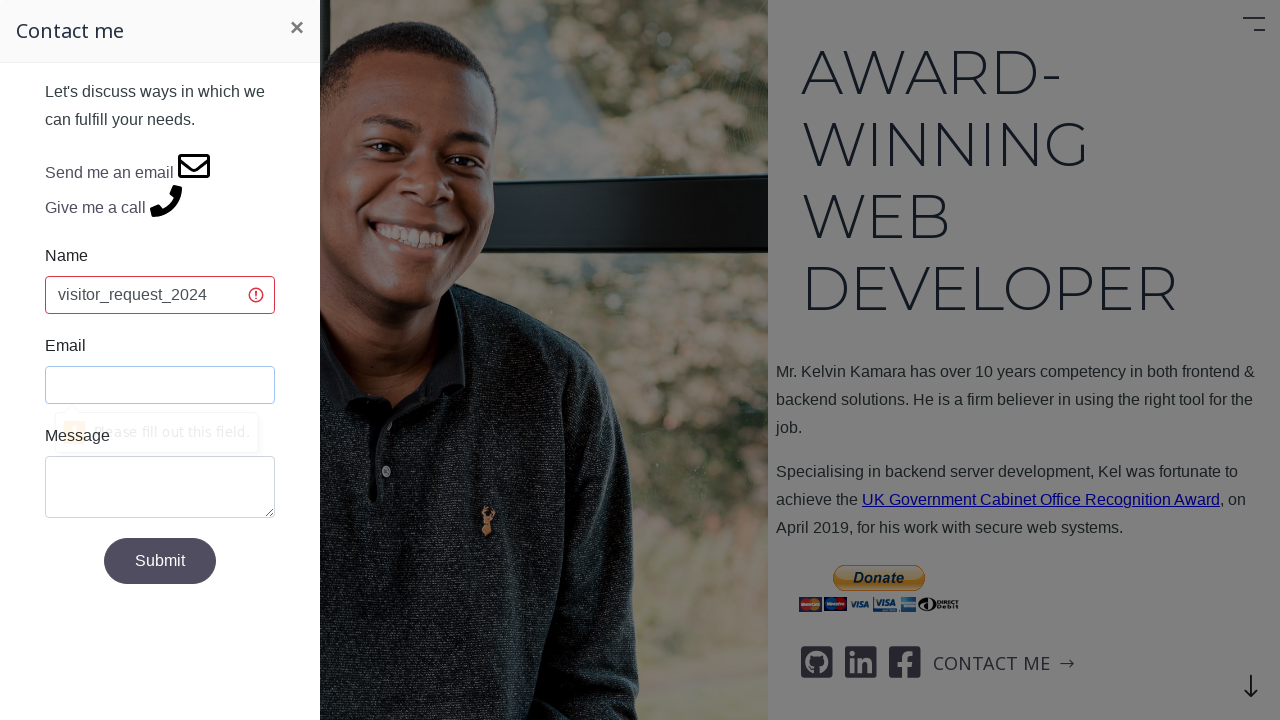

Waited 2000ms for form submission to process
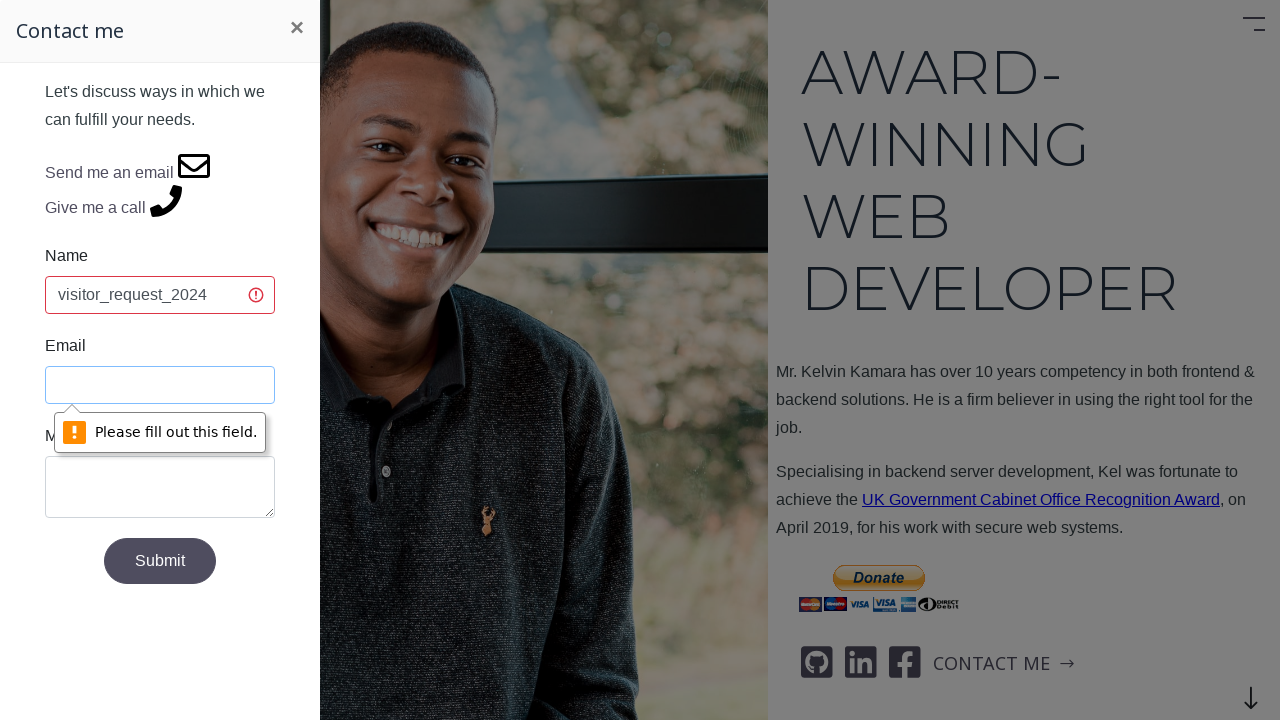

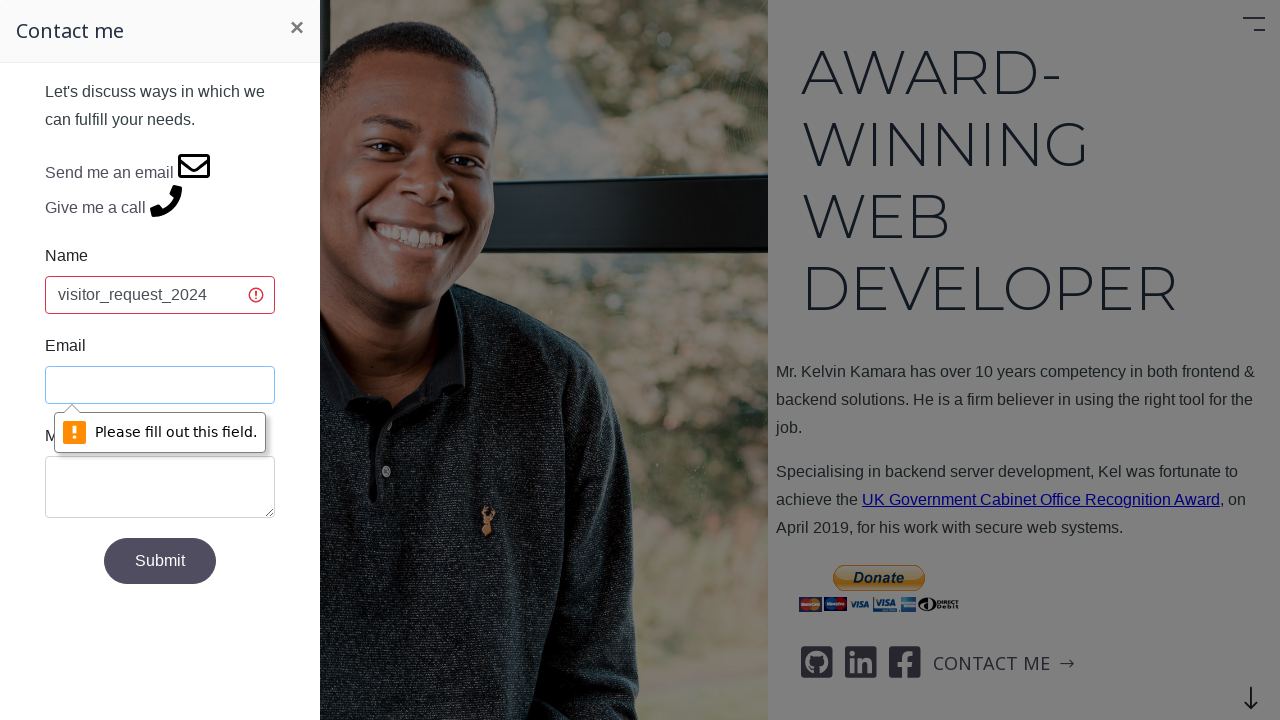